Tests that a todo item is removed when edited to an empty string

Starting URL: https://demo.playwright.dev/todomvc

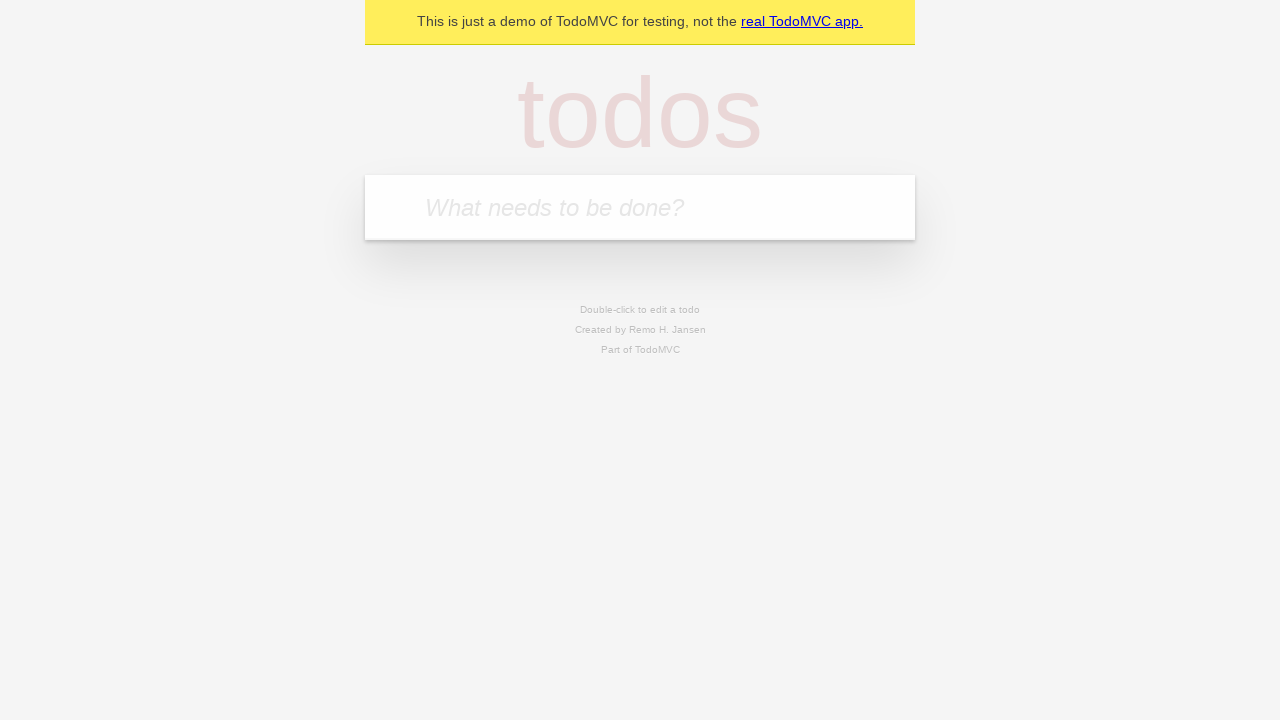

Filled todo input with 'buy some cheese' on internal:attr=[placeholder="What needs to be done?"i]
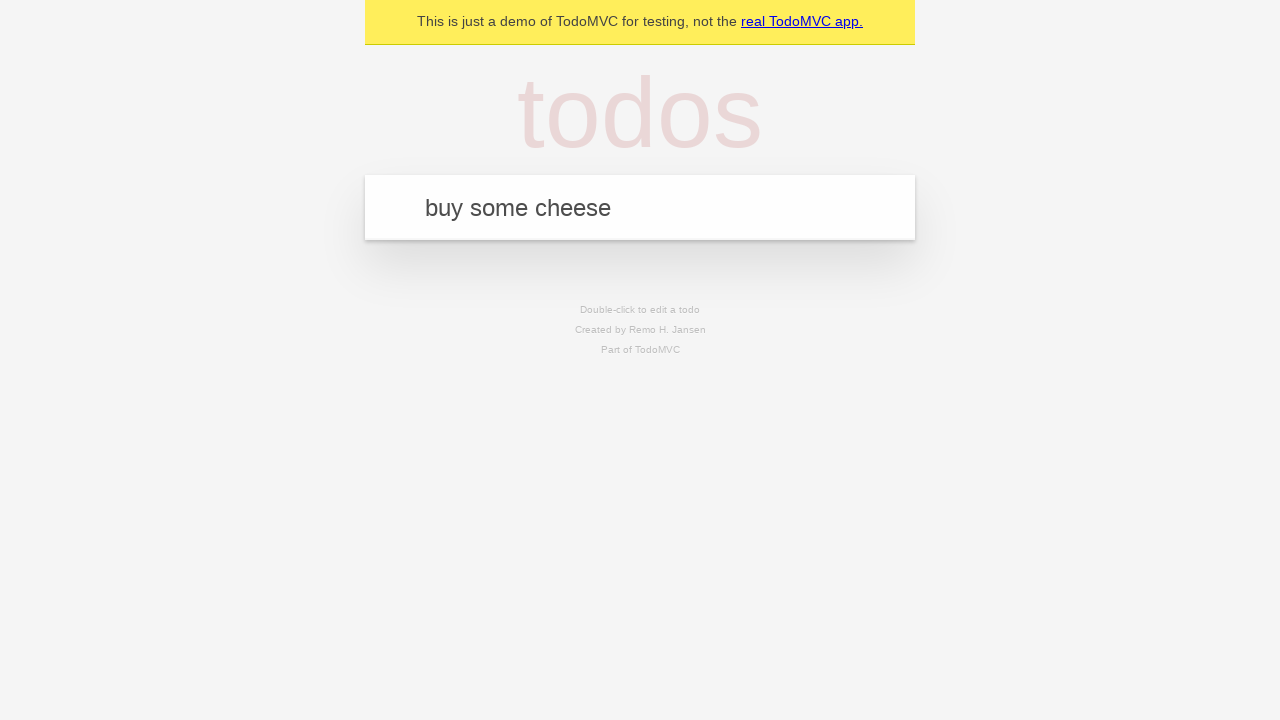

Pressed Enter to add first todo item on internal:attr=[placeholder="What needs to be done?"i]
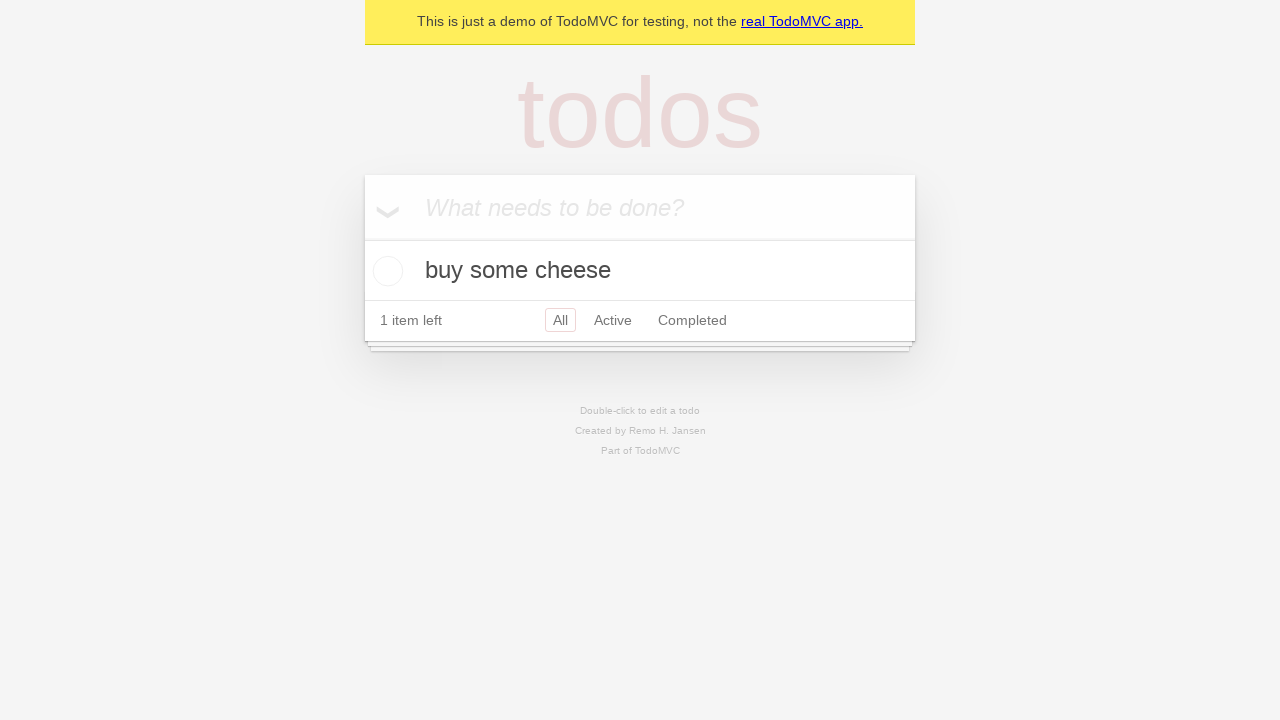

Filled todo input with 'feed the cat' on internal:attr=[placeholder="What needs to be done?"i]
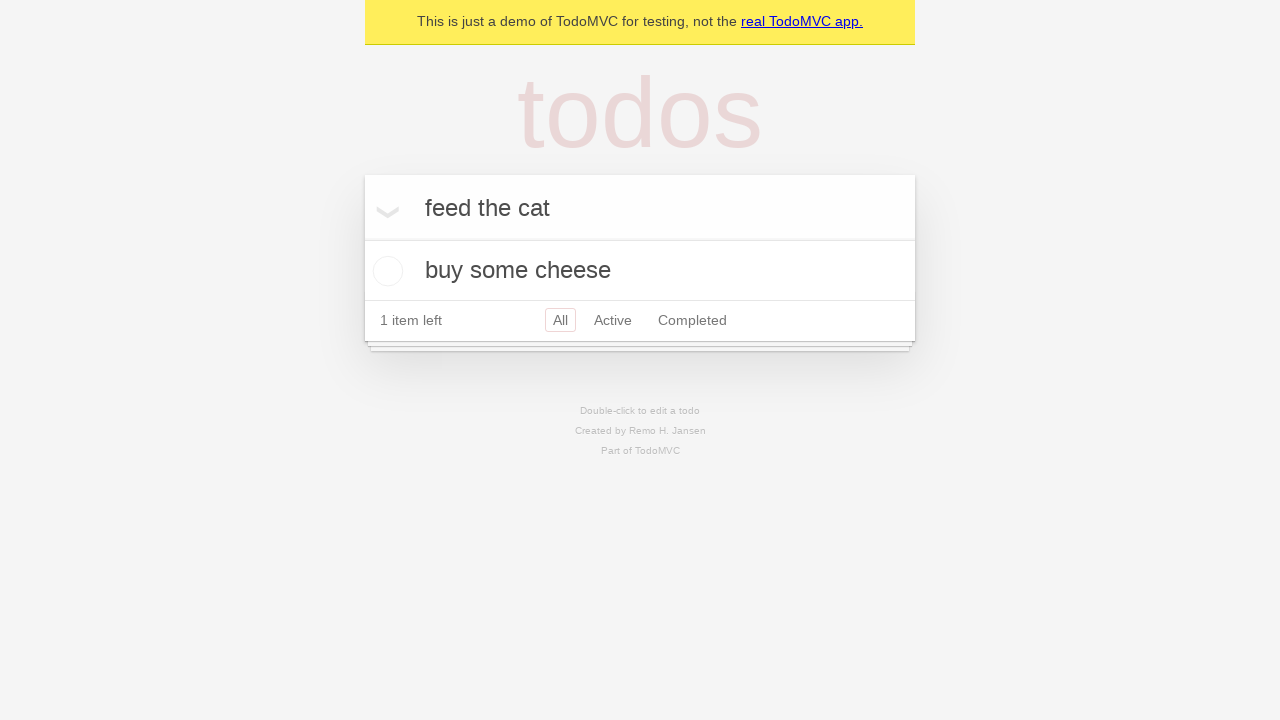

Pressed Enter to add second todo item on internal:attr=[placeholder="What needs to be done?"i]
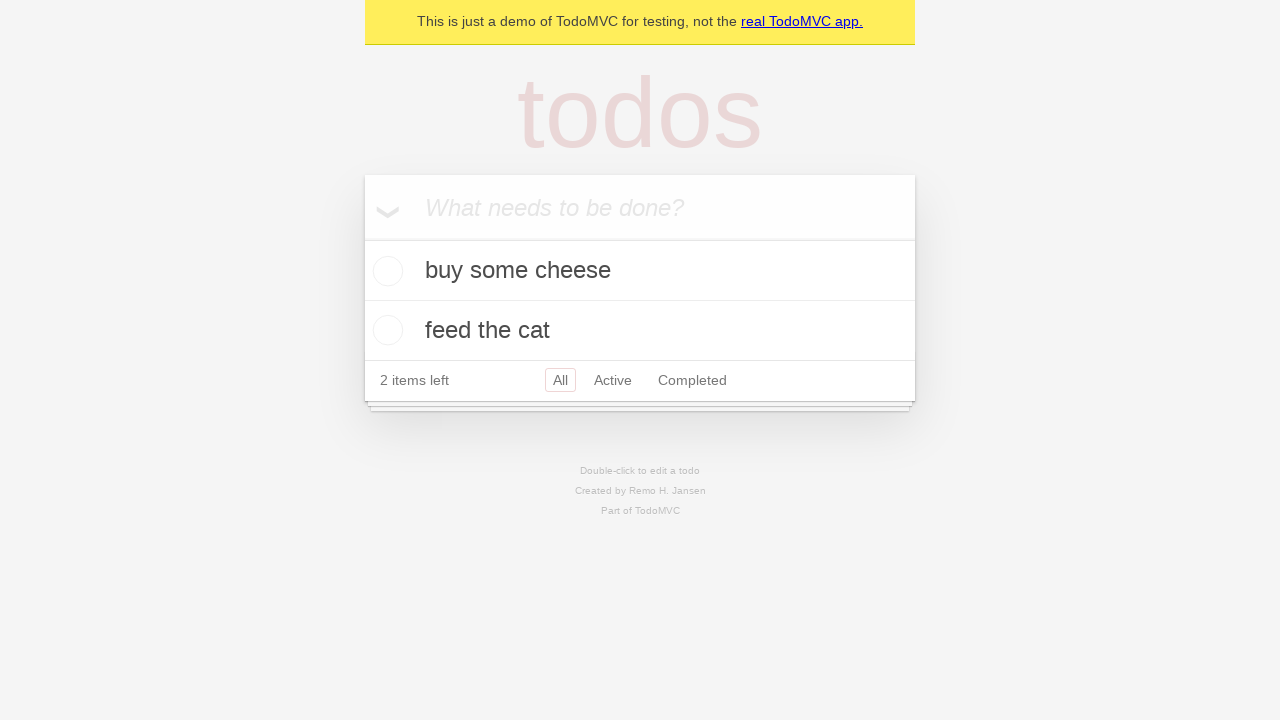

Filled todo input with 'book a doctors appointment' on internal:attr=[placeholder="What needs to be done?"i]
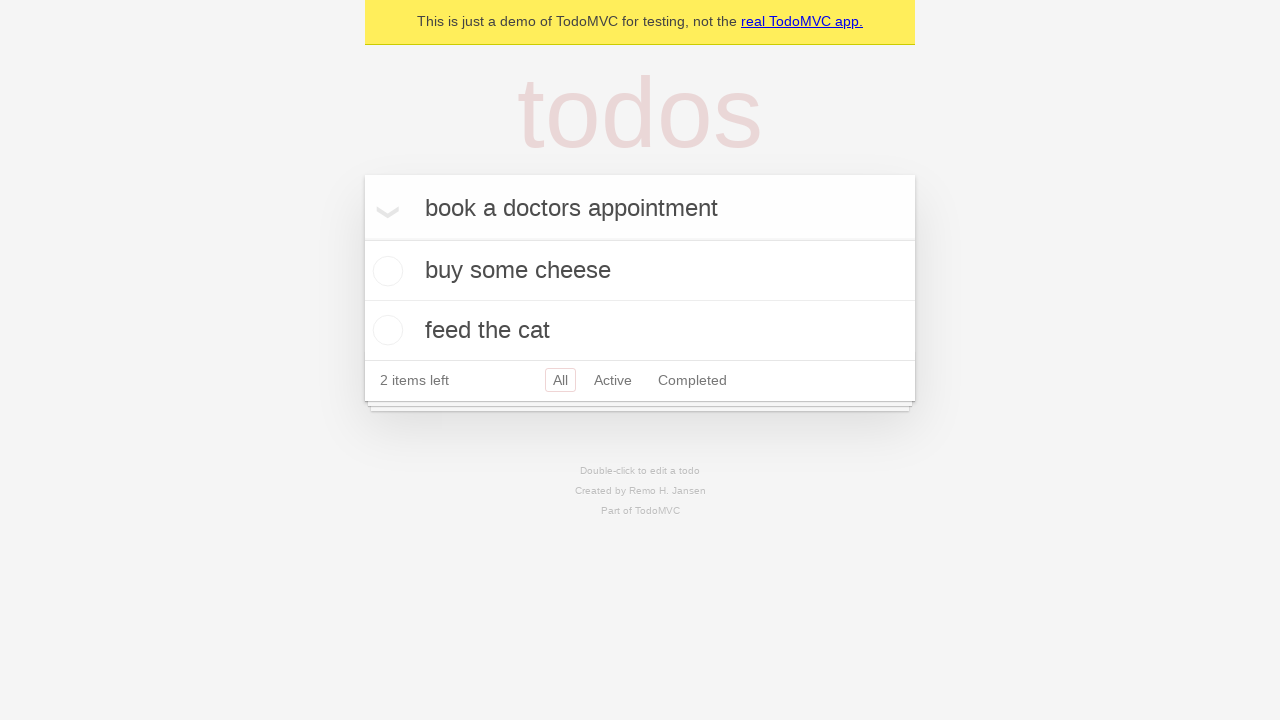

Pressed Enter to add third todo item on internal:attr=[placeholder="What needs to be done?"i]
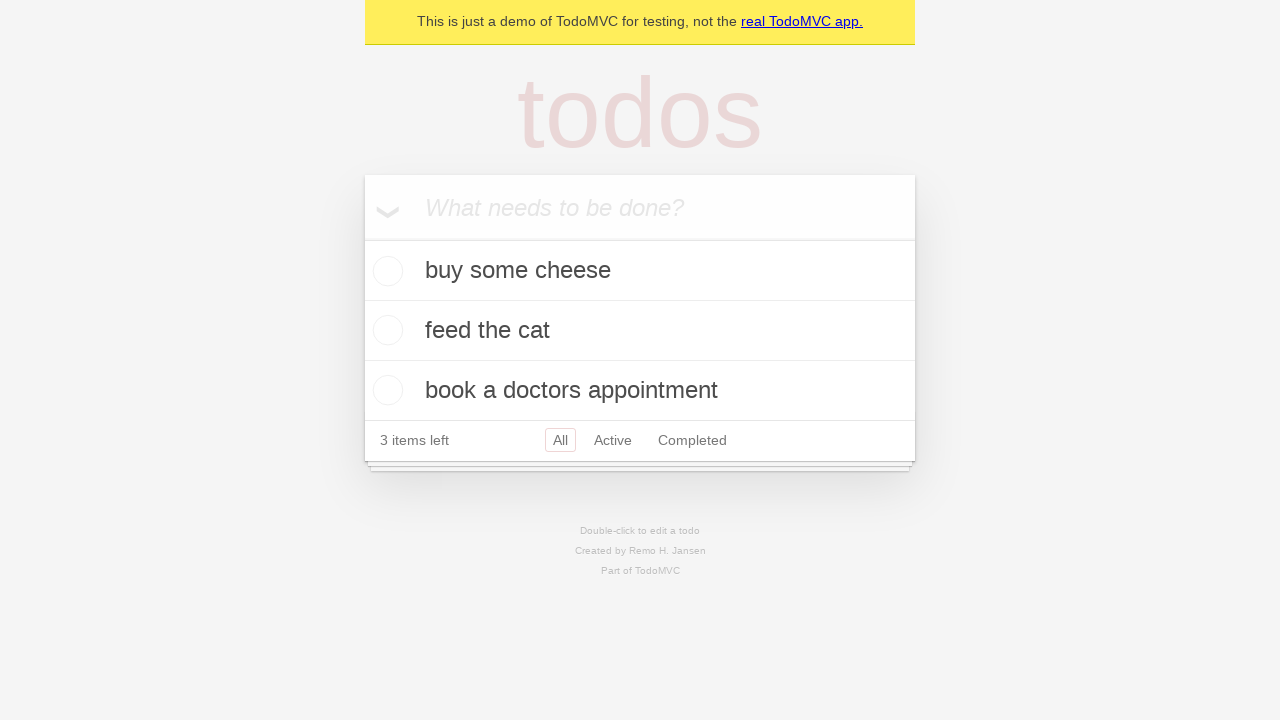

Double-clicked second todo item to enter edit mode at (640, 331) on [data-testid='todo-item'] >> nth=1
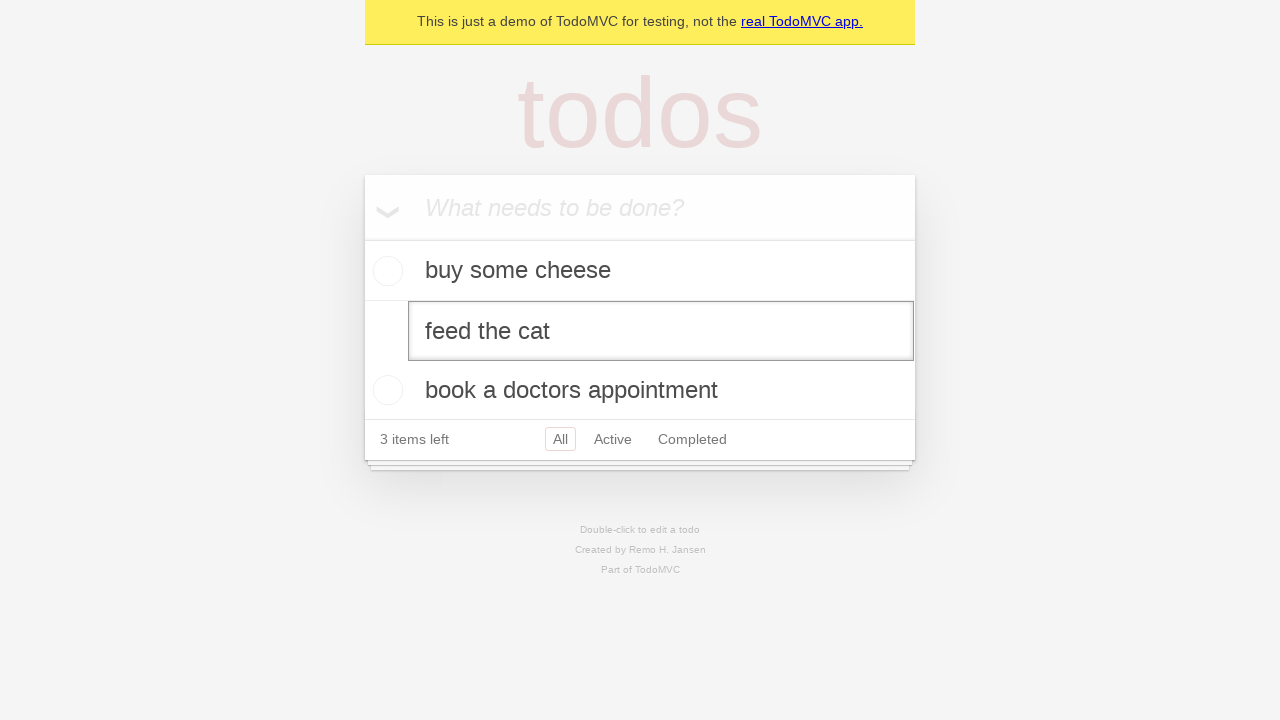

Cleared the text in the edit field on [data-testid='todo-item'] >> nth=1 >> internal:role=textbox[name="Edit"i]
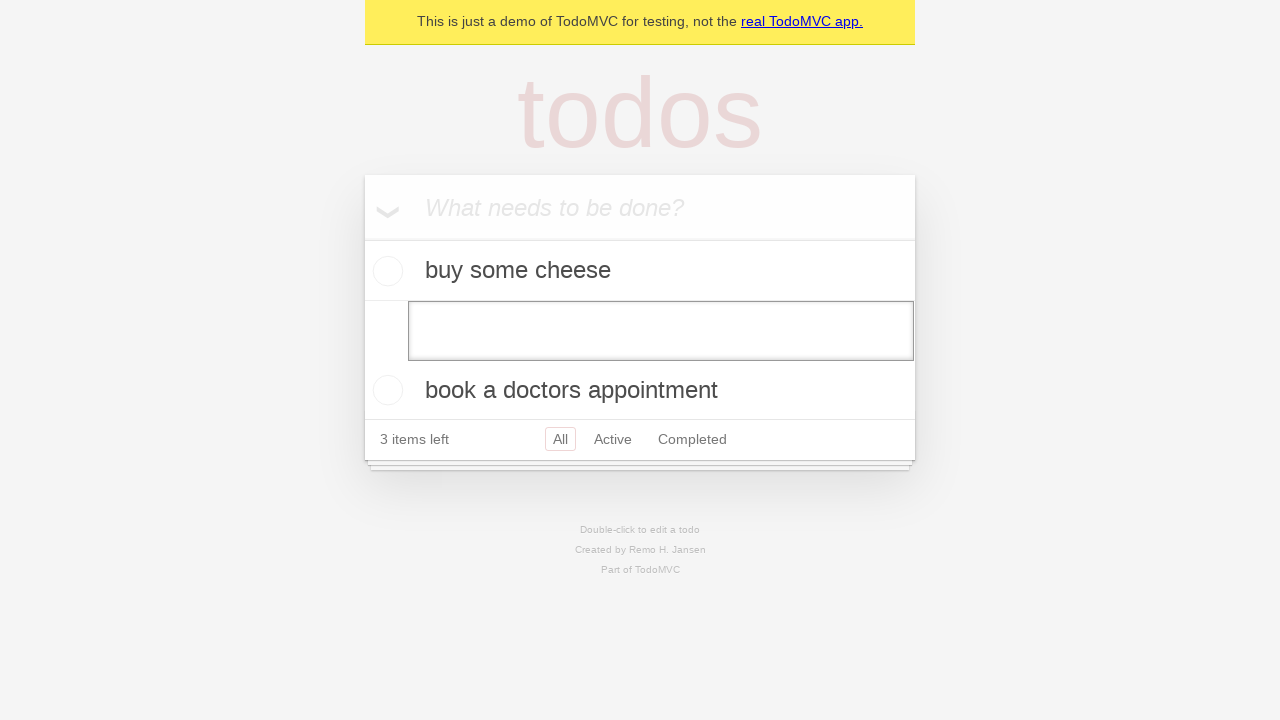

Pressed Enter to confirm deletion of empty todo item on [data-testid='todo-item'] >> nth=1 >> internal:role=textbox[name="Edit"i]
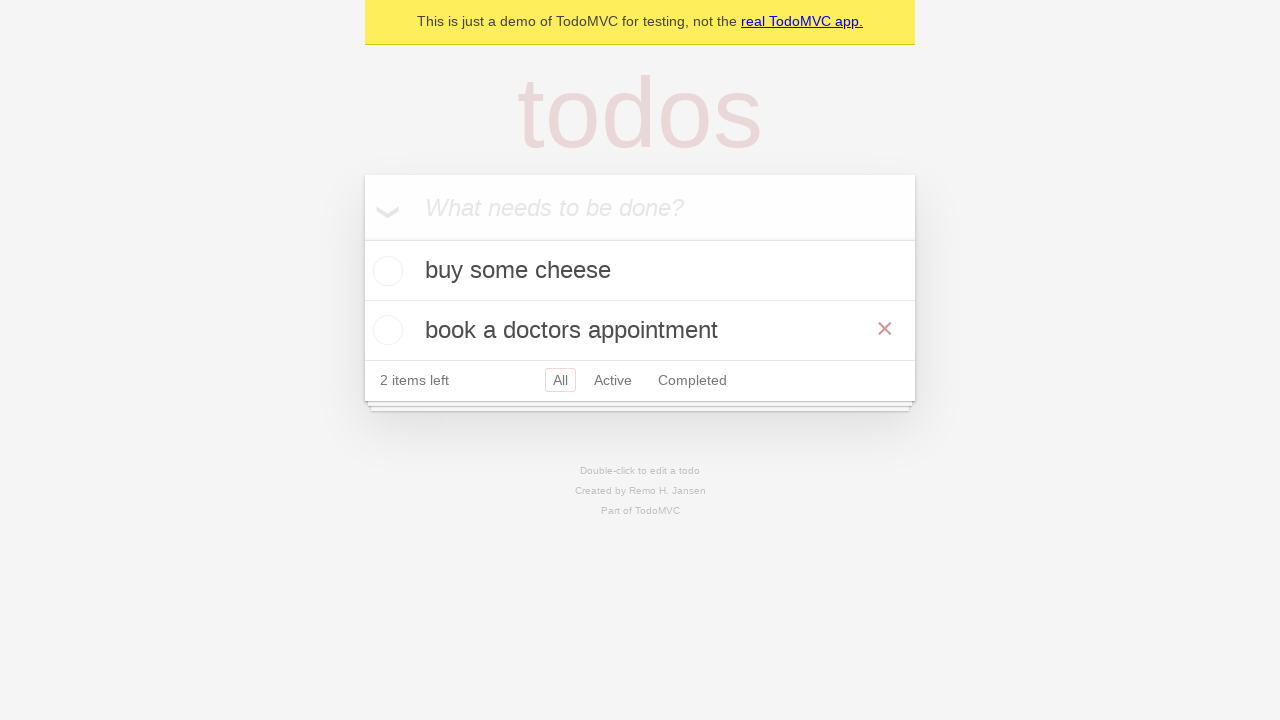

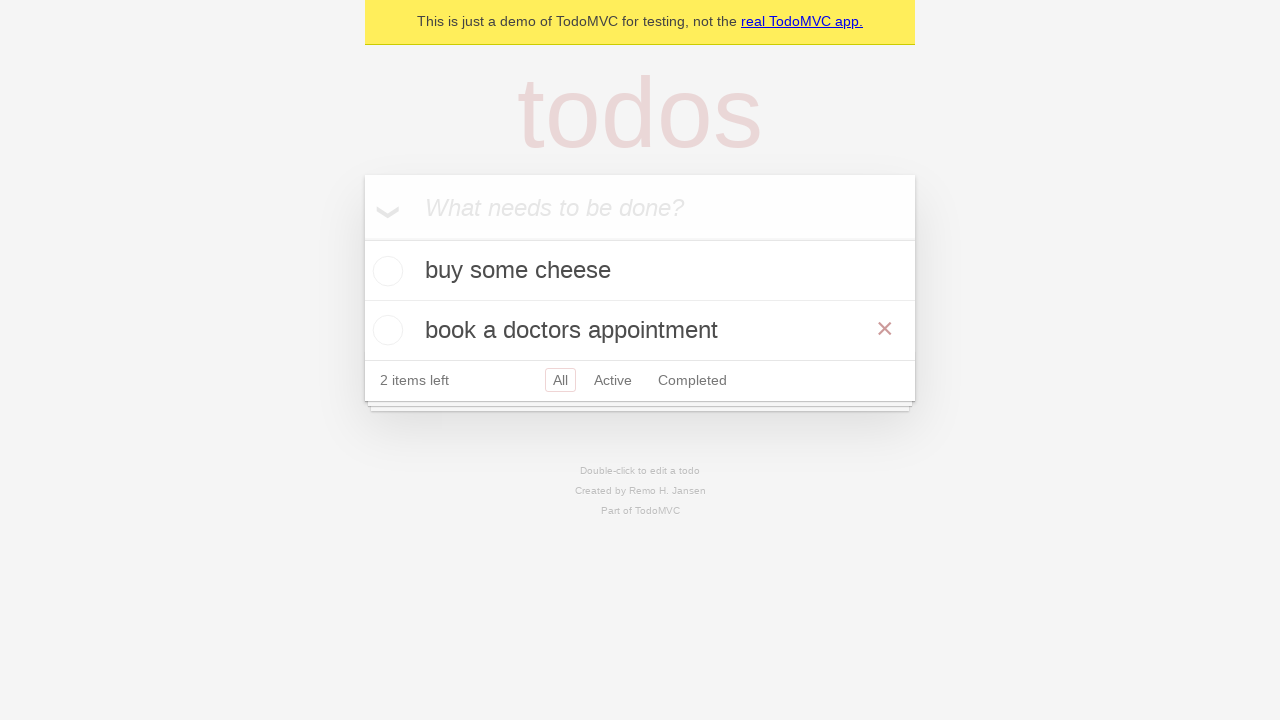